Tests single tab handling by opening a new tab, clicking an element in it, and closing the tab

Starting URL: https://demo.automationtesting.in/Windows.html

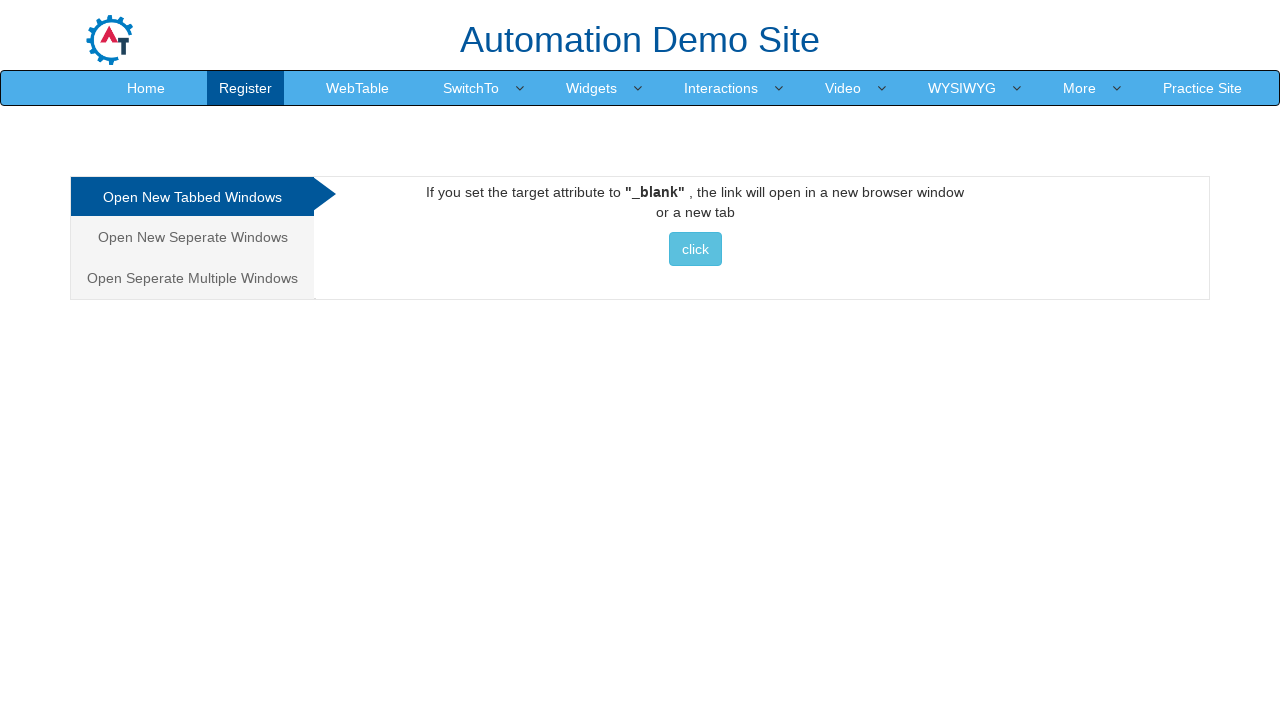

Clicked button to open new tab at (695, 249) on button:has-text("click")
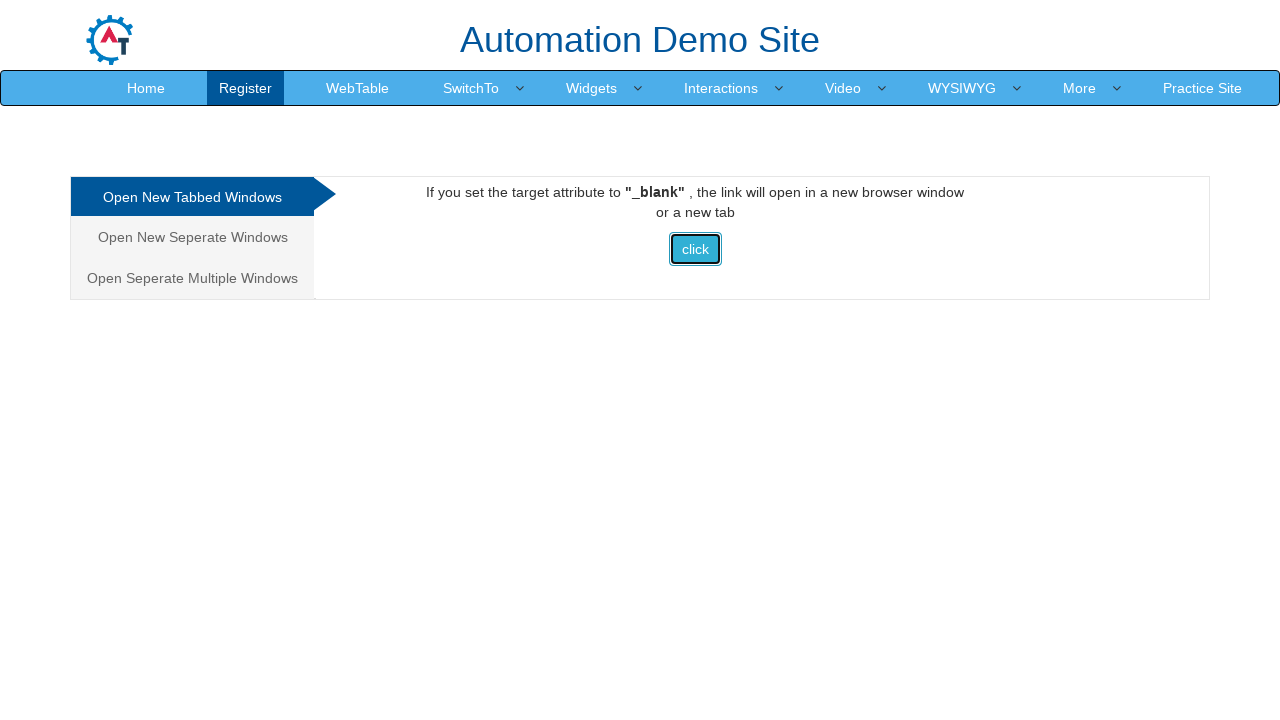

New tab opened and captured
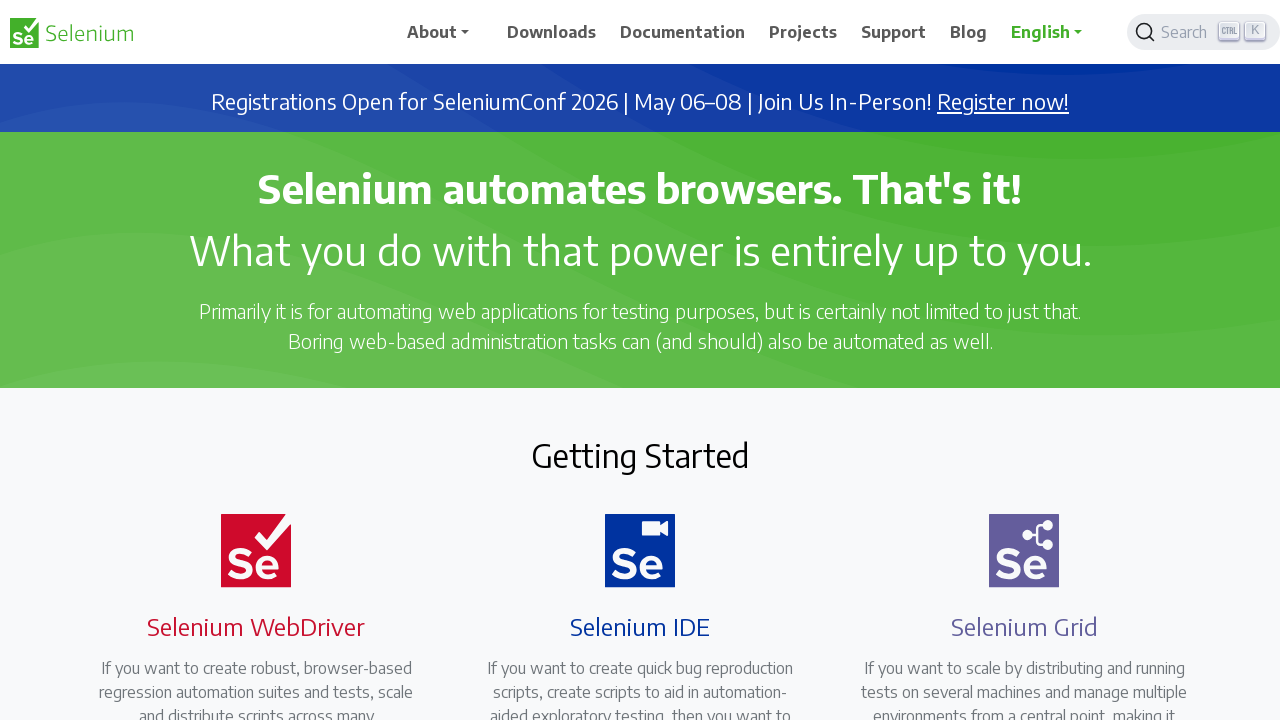

New tab page load completed
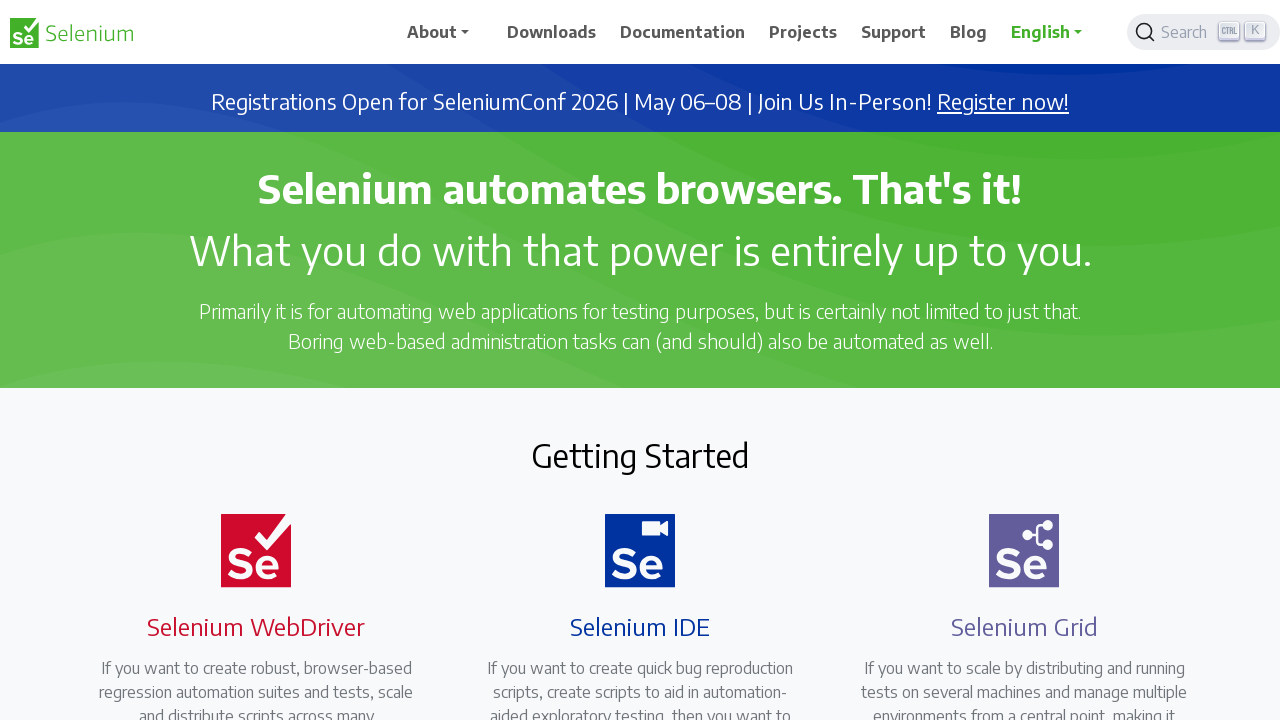

Clicked selenium button element in new tab at (244, 360) on .selenium-button.selenium-webdriver.text-uppercase.fw-bold
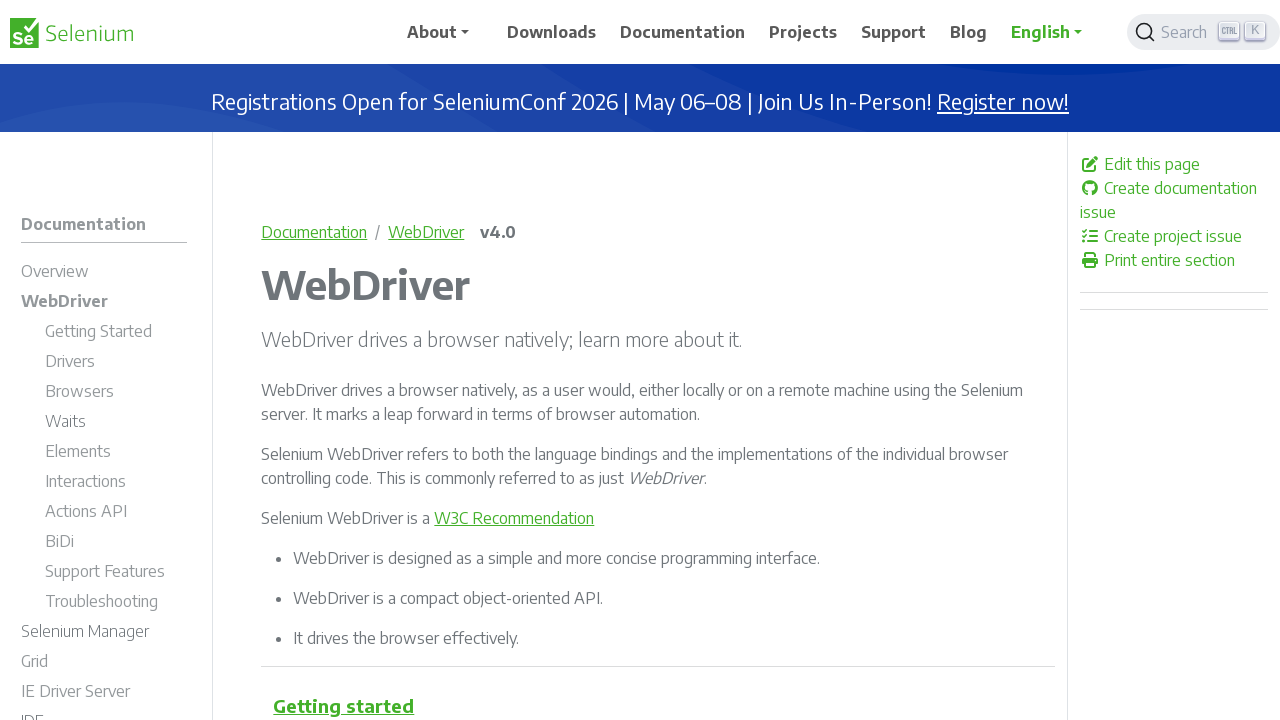

Closed the new tab
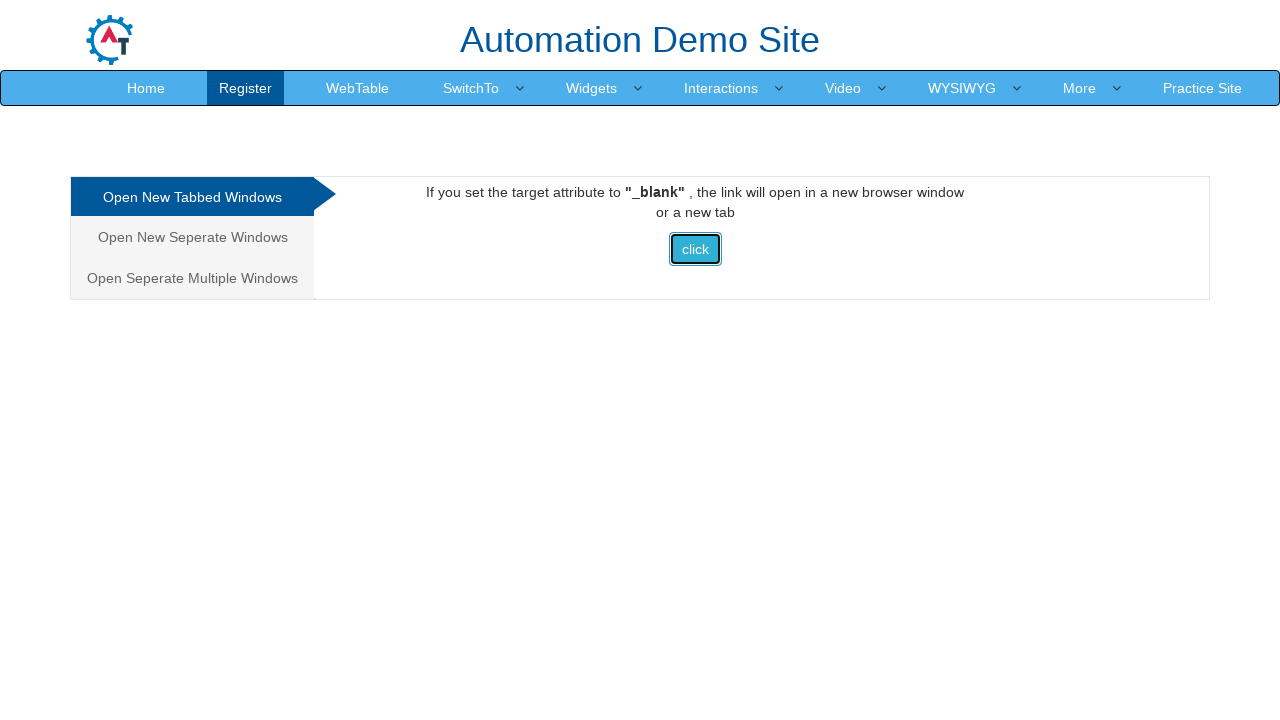

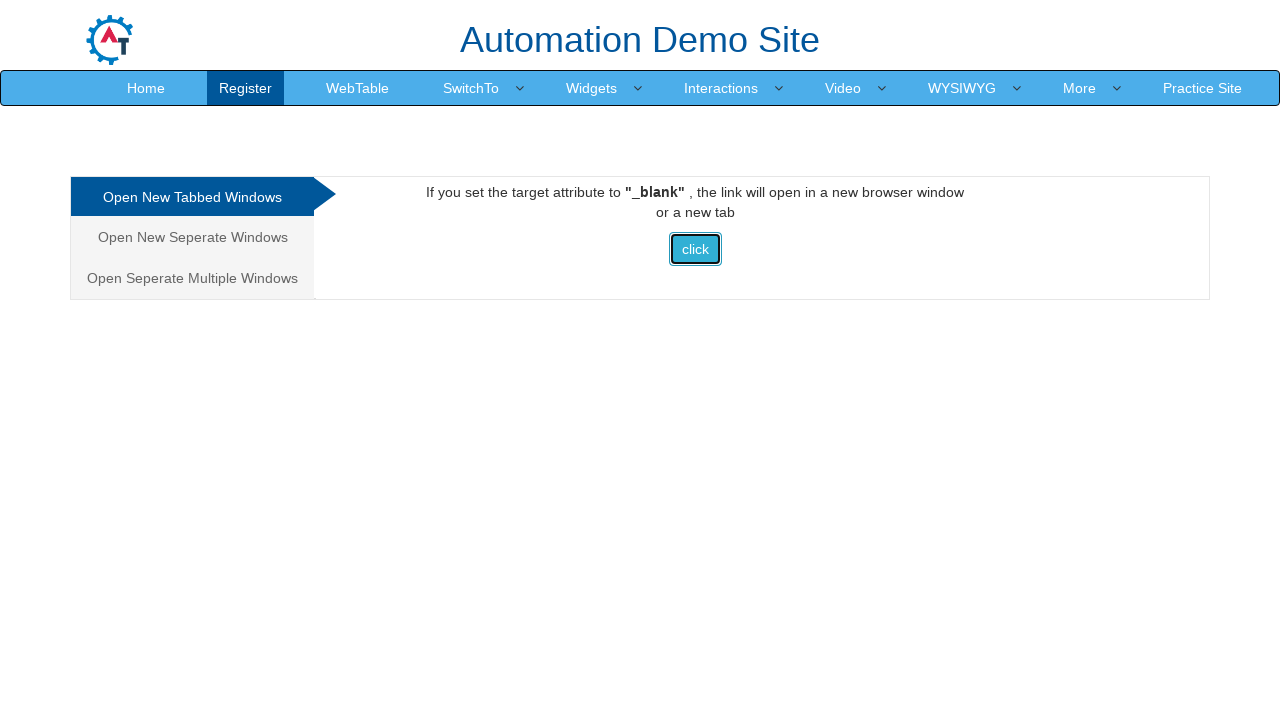